Tests single/dynamic click functionality on the Buttons page by navigating through Elements category and clicking the dynamic button

Starting URL: https://demoqa.com

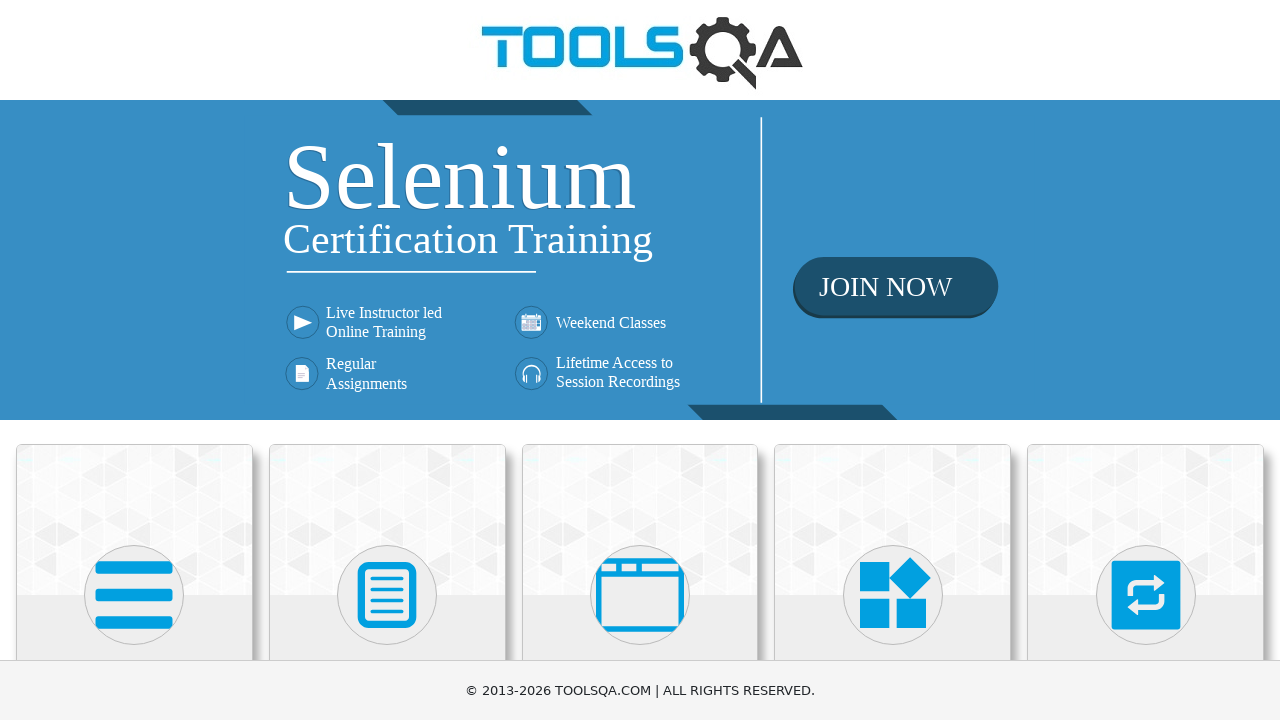

Clicked on Elements card to navigate to Elements section at (134, 360) on text=Elements
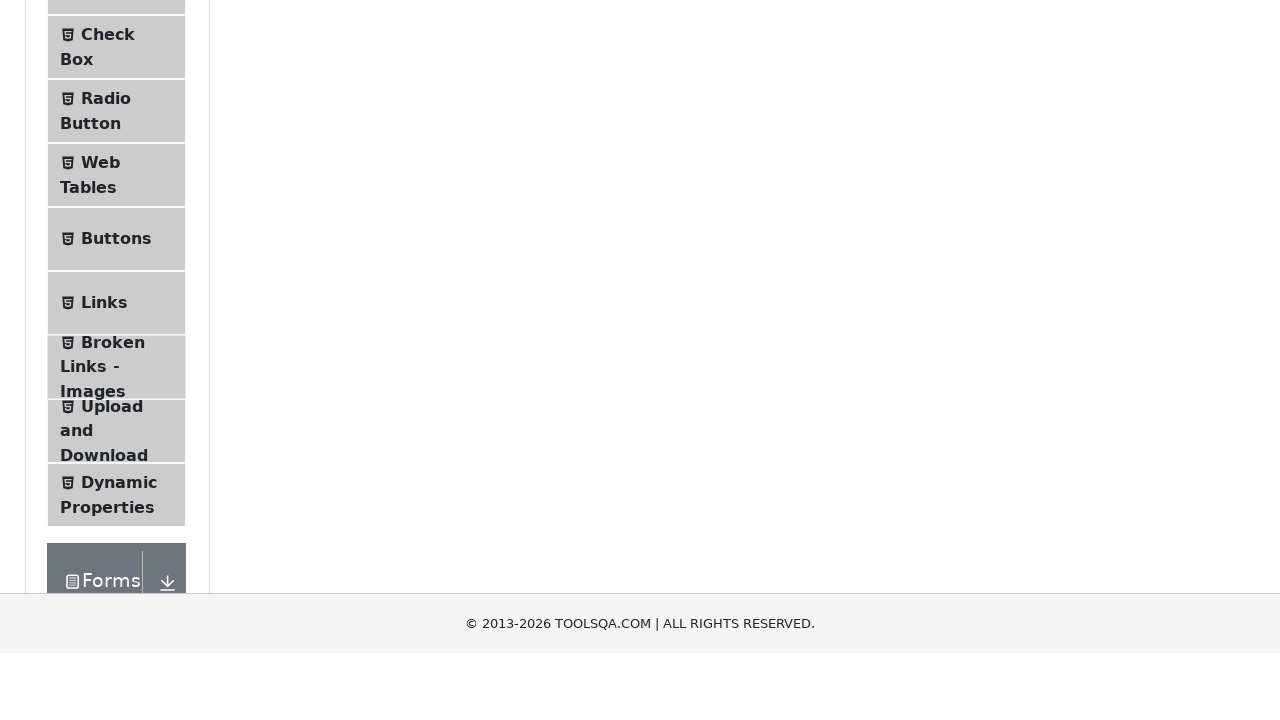

Clicked on Buttons menu item to navigate to Buttons page at (116, 517) on text=Buttons
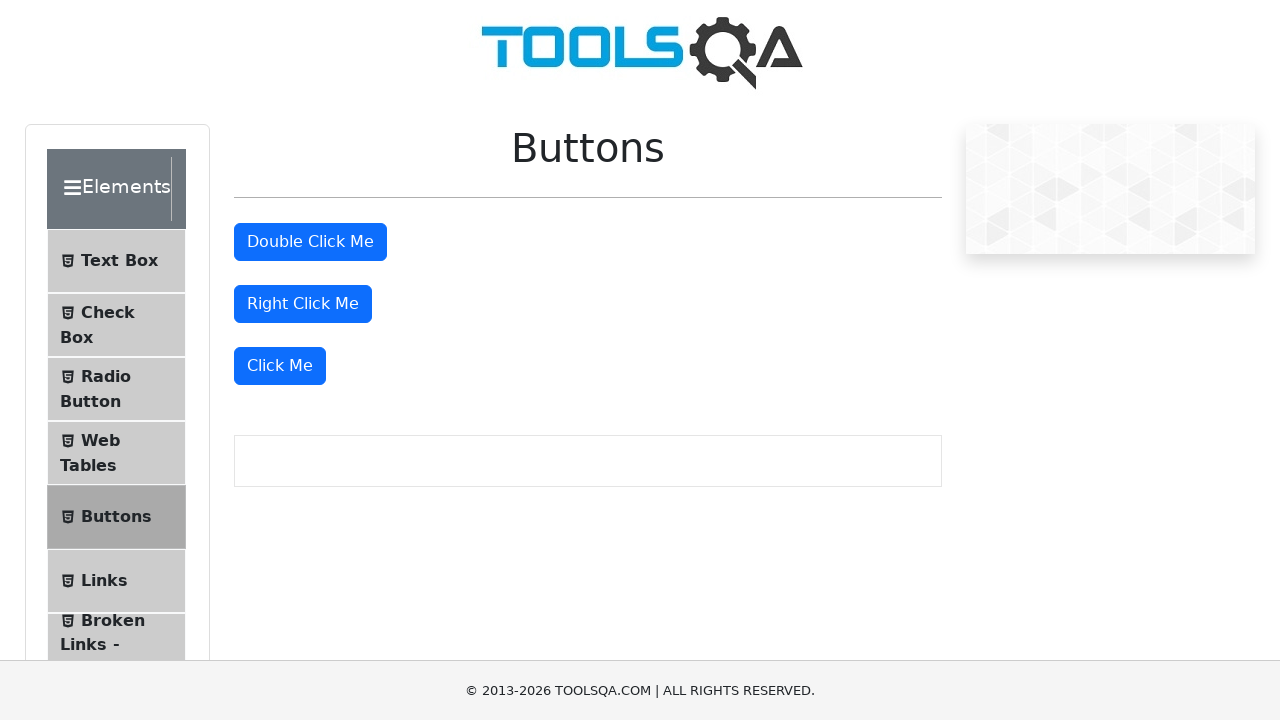

Clicked the dynamic 'Click Me' button to trigger single click action at (280, 366) on button:has-text('Click Me') >> nth=-1
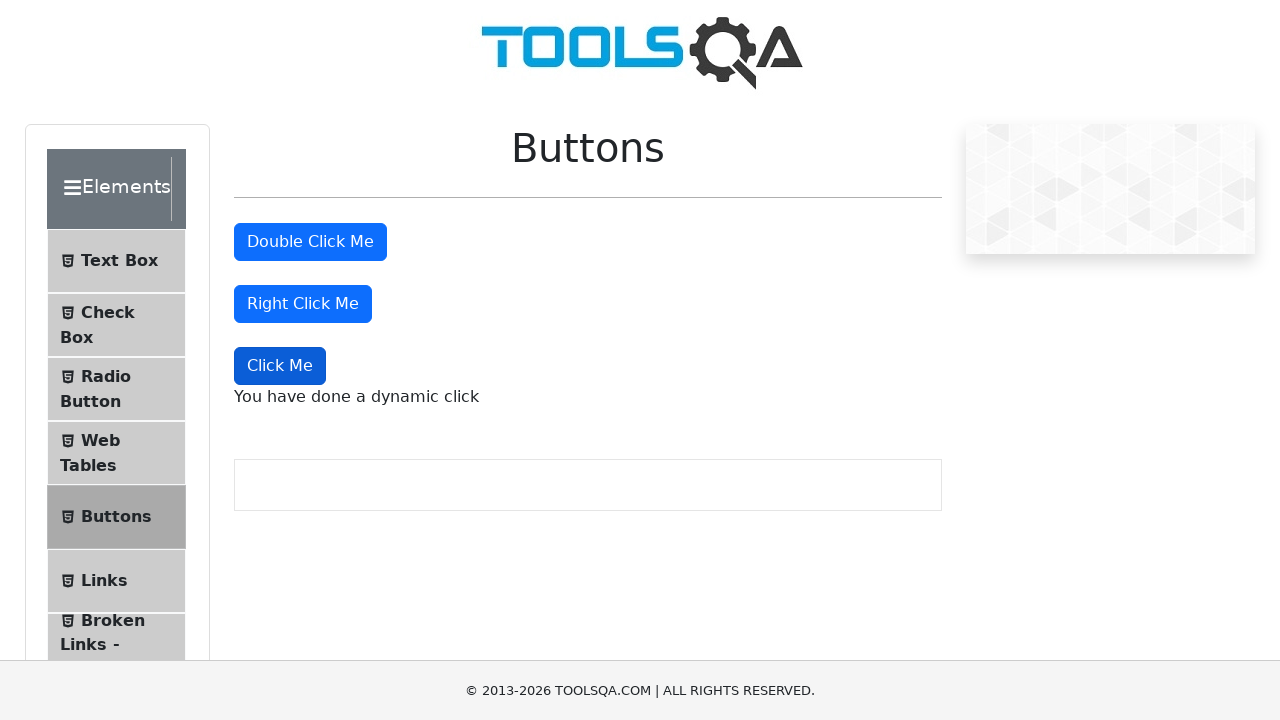

Dynamic click message element appeared on page
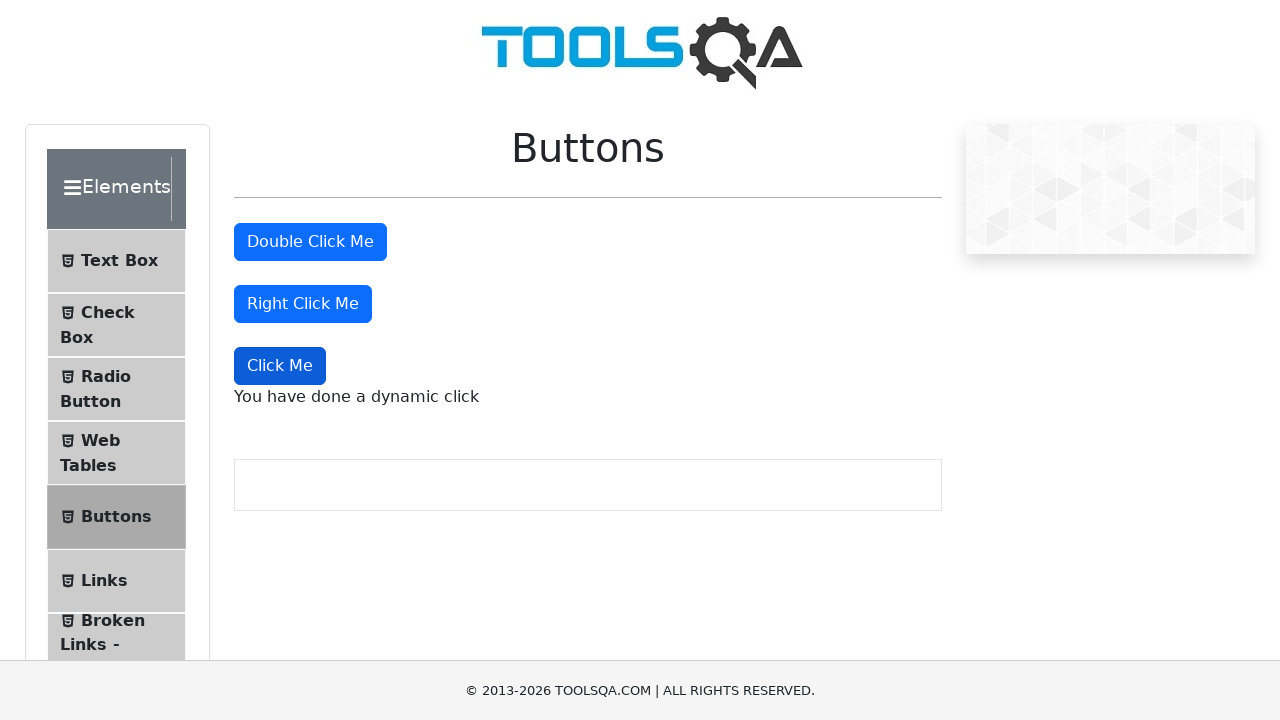

Verified that dynamic click confirmation message contains expected text
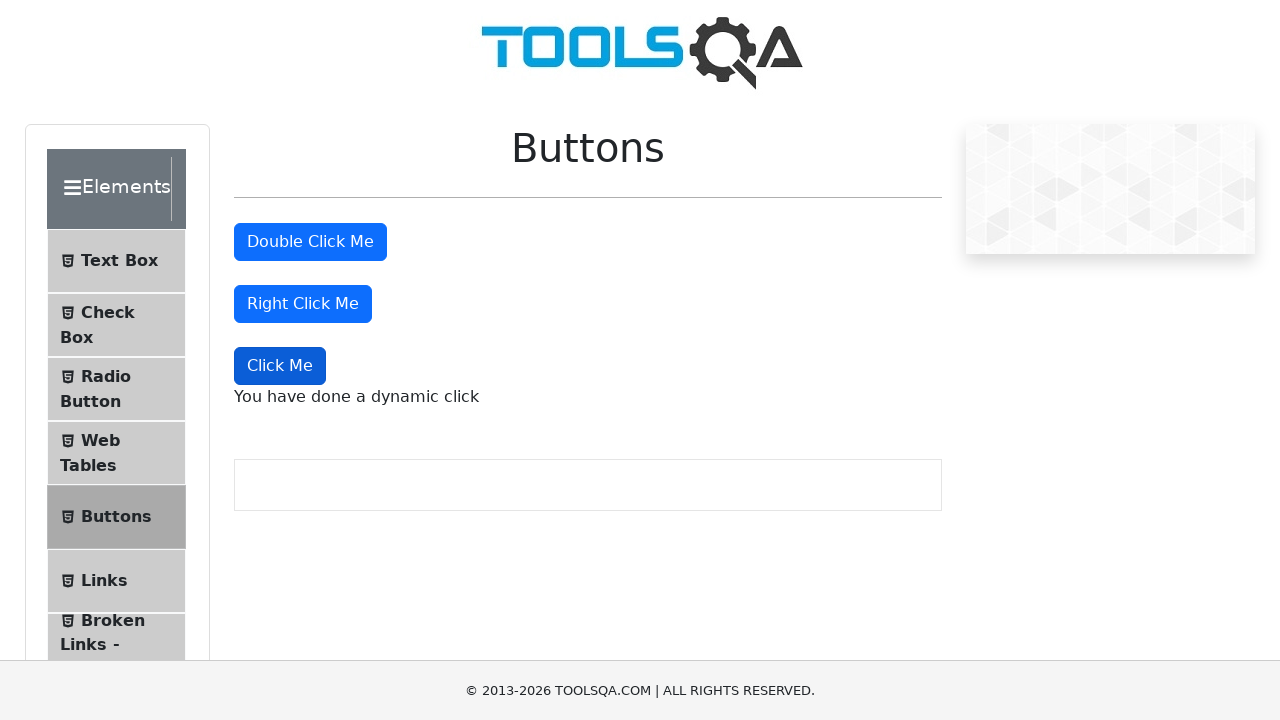

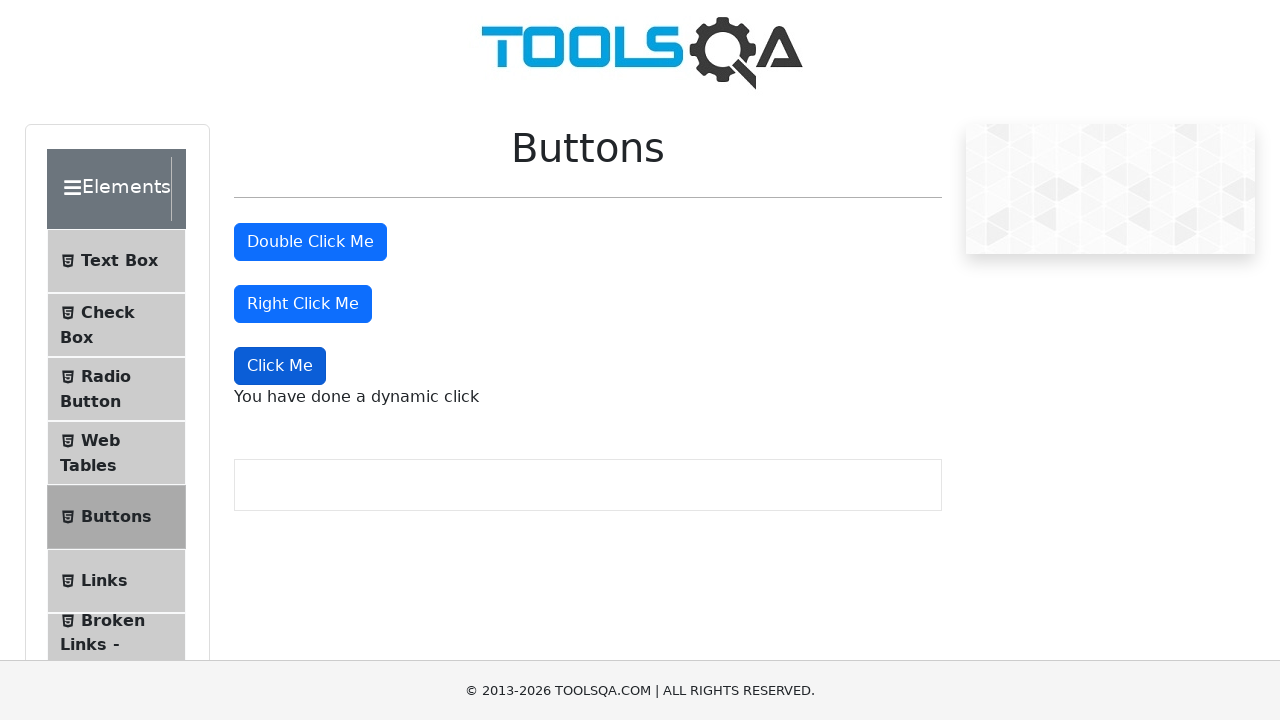